Tests opening a new browser tab, navigating to a different URL in that tab, and verifying the URL and title conditions along with the number of open tabs.

Starting URL: https://the-internet.herokuapp.com/windows

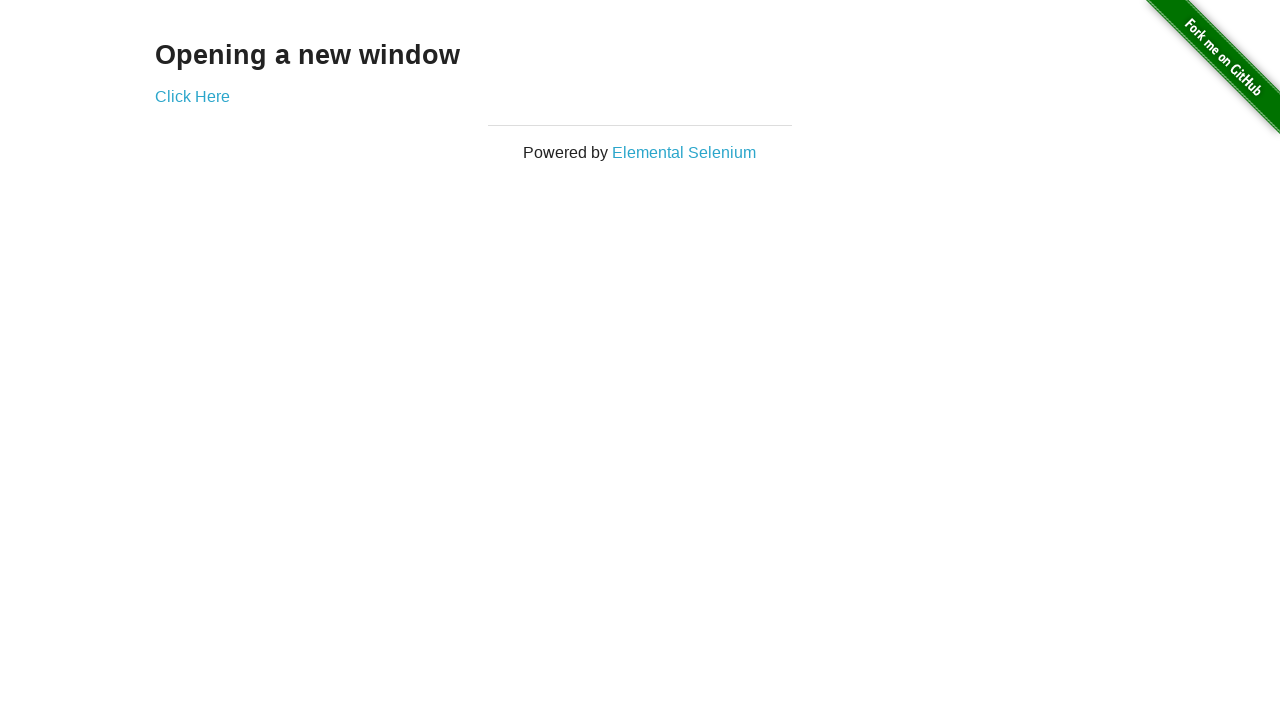

Verified initial URL contains /windows
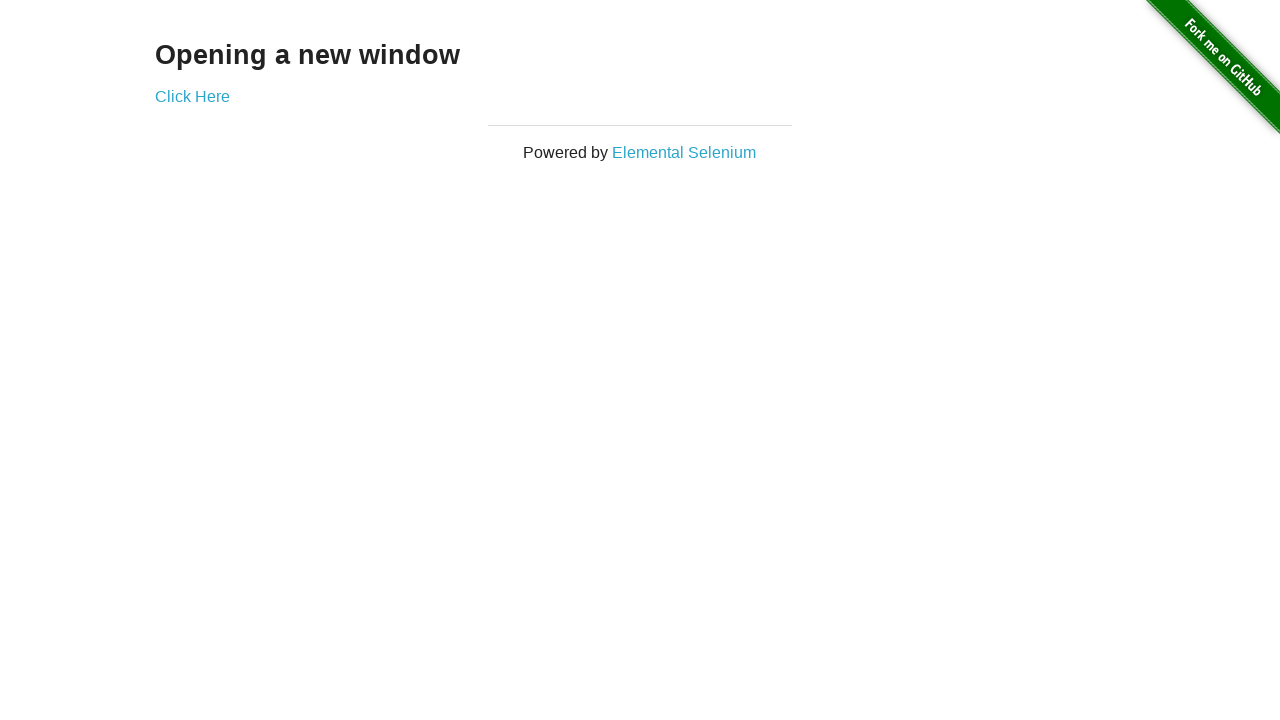

Verified page title is 'The Internet'
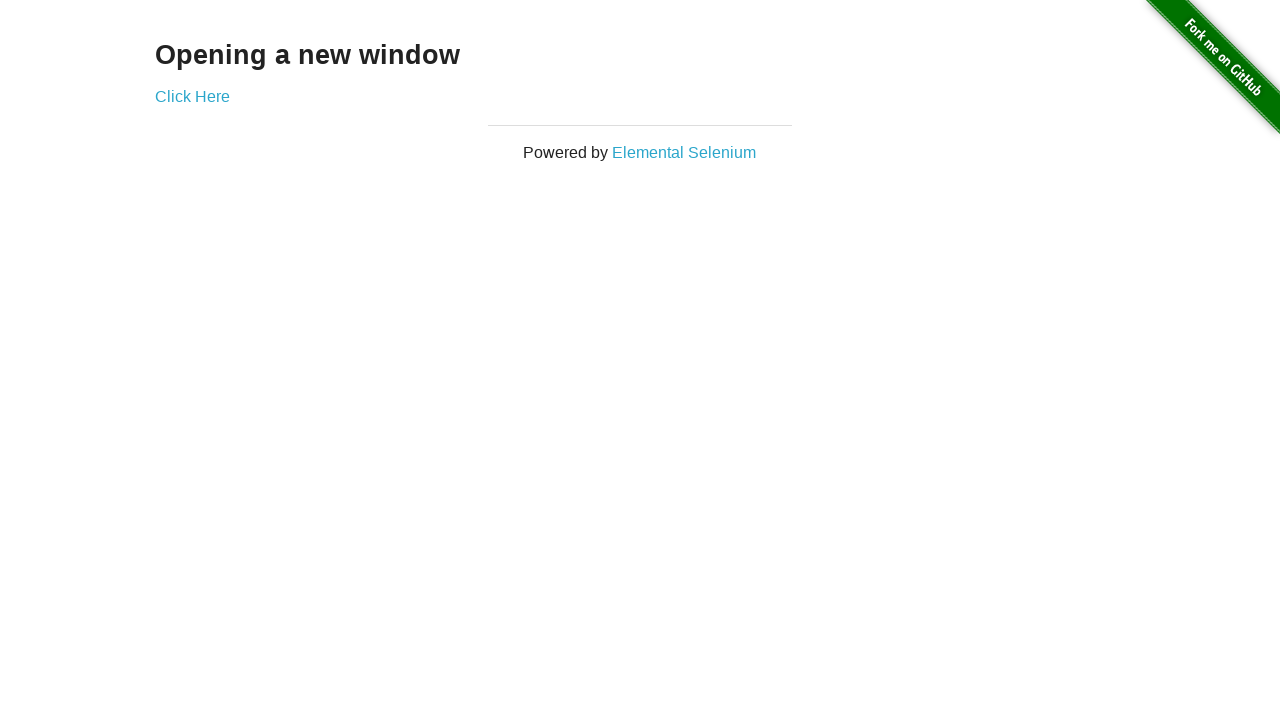

Opened a new browser tab/page
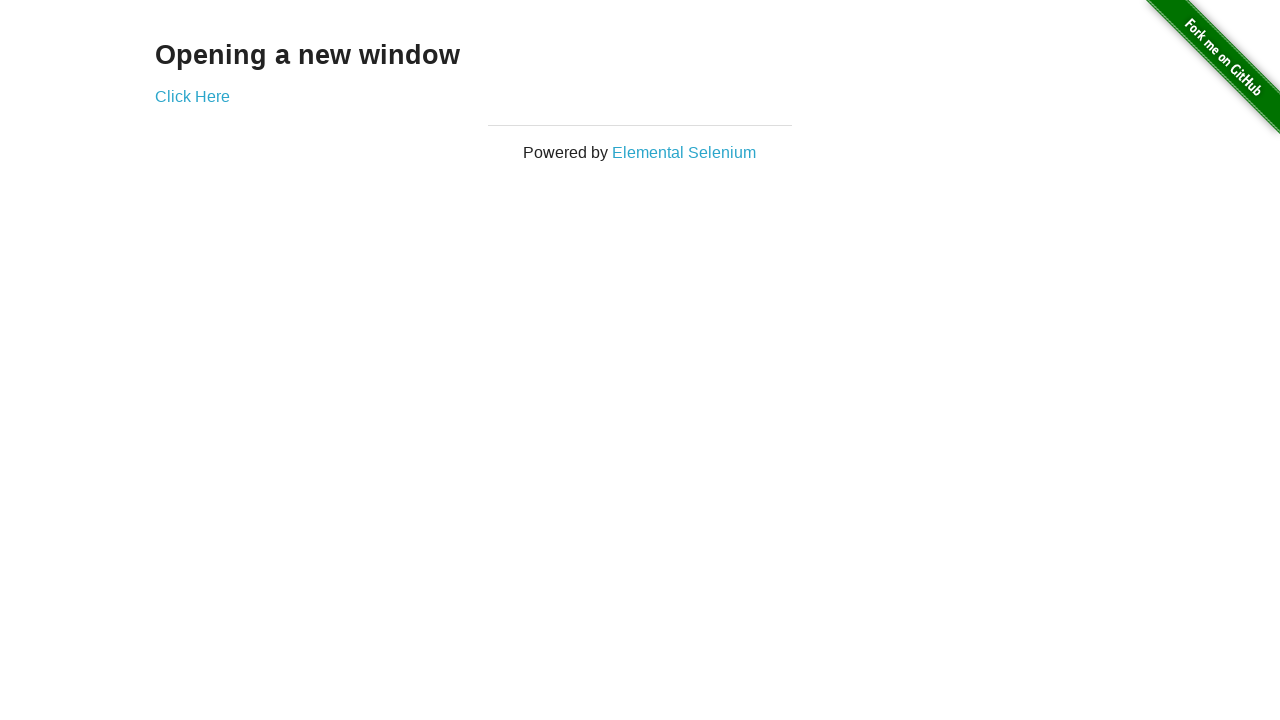

Navigated to typos page in new tab
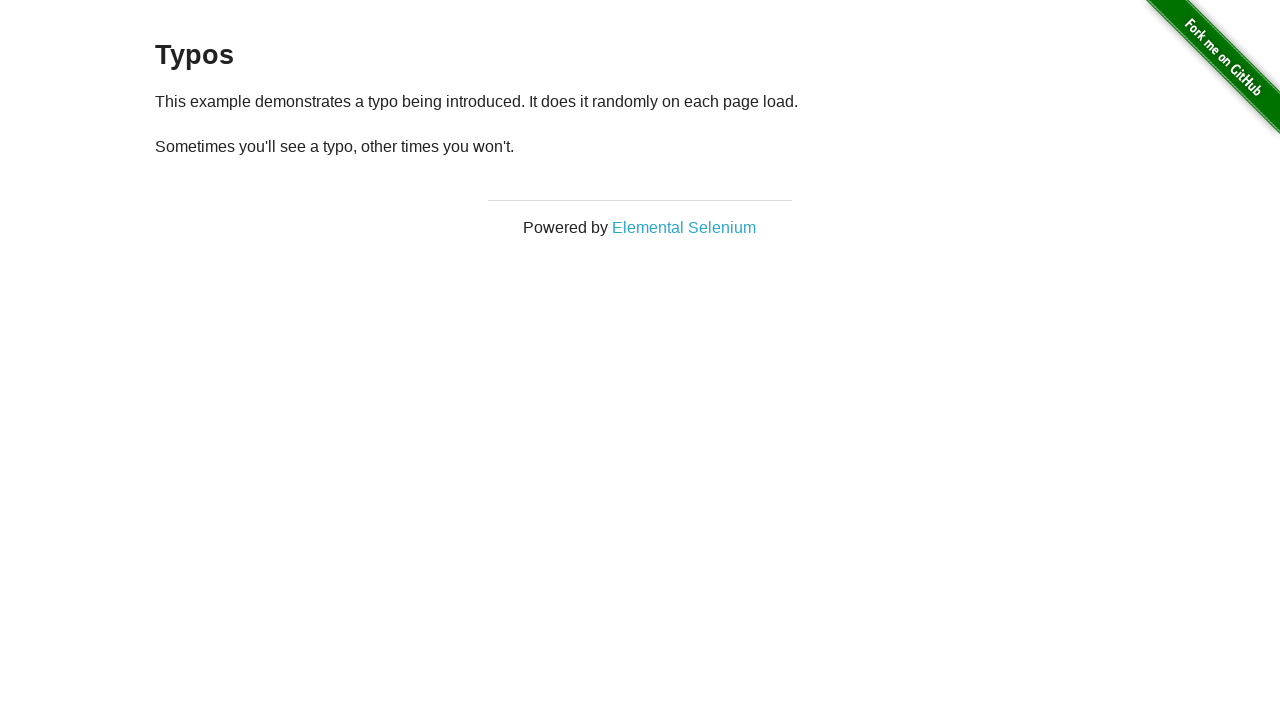

Verified 2 pages/tabs are open
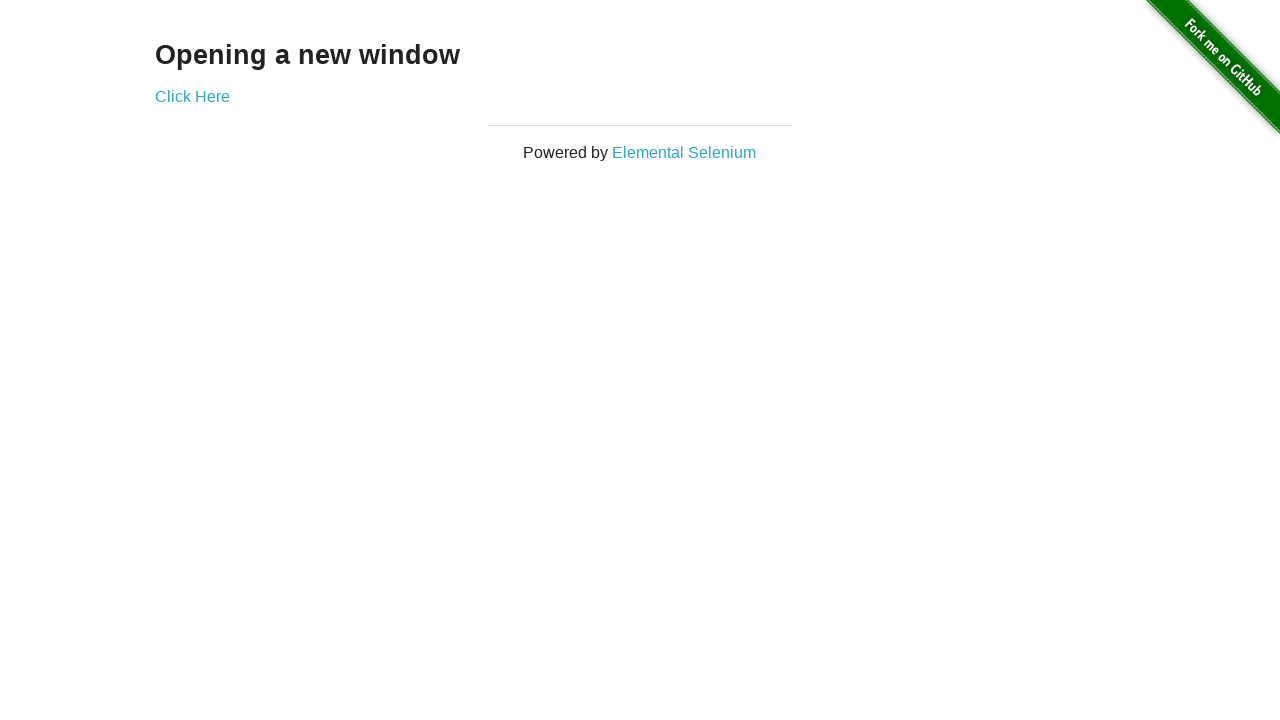

Verified new page URL contains /typos
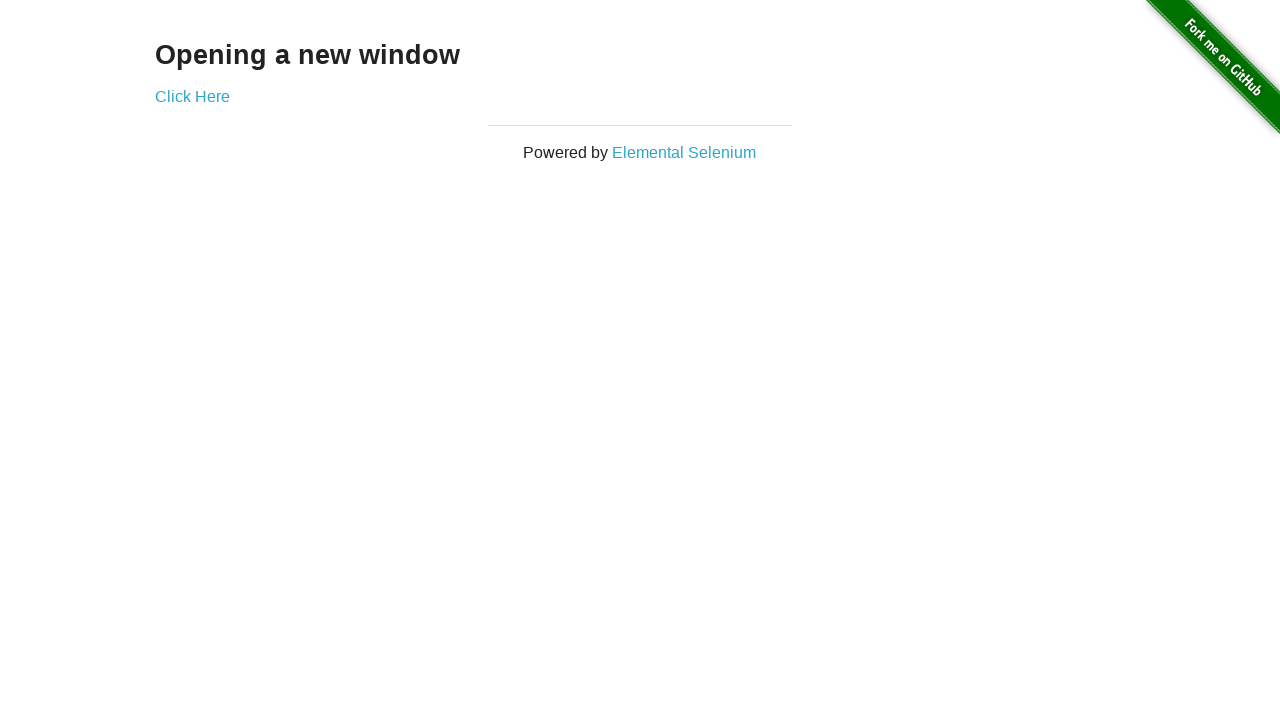

Verified new page title is 'The Internet'
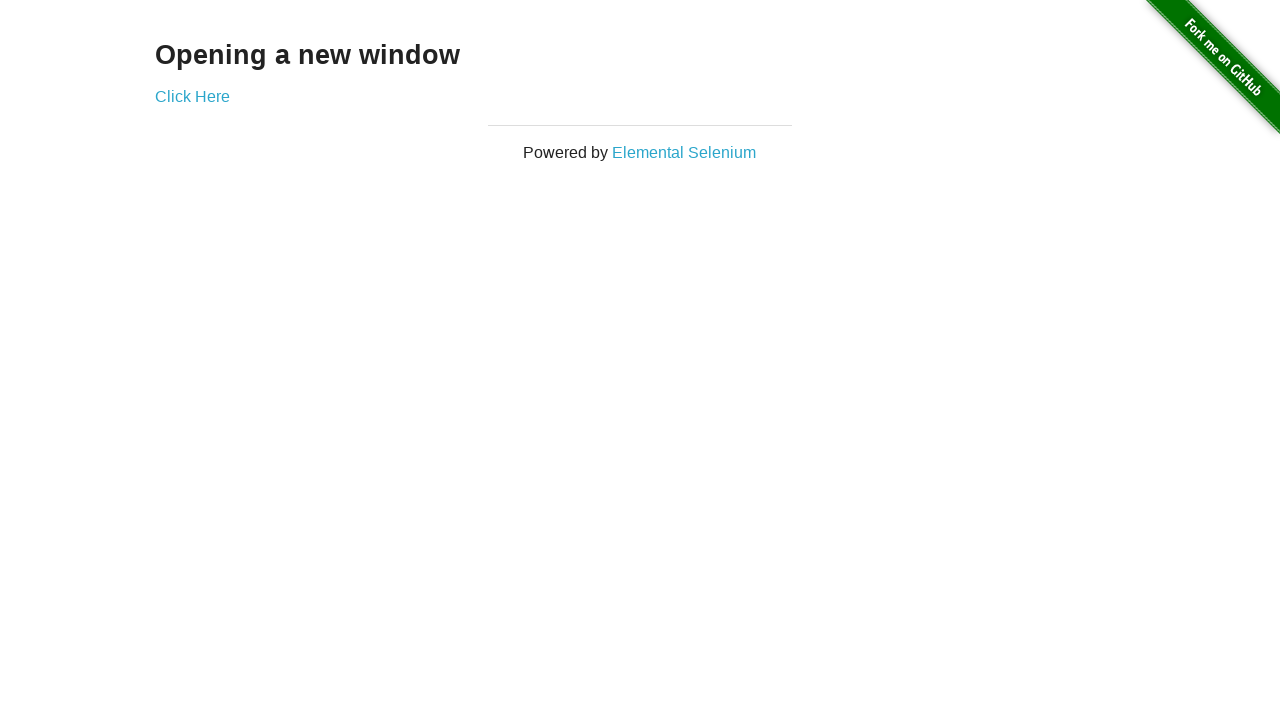

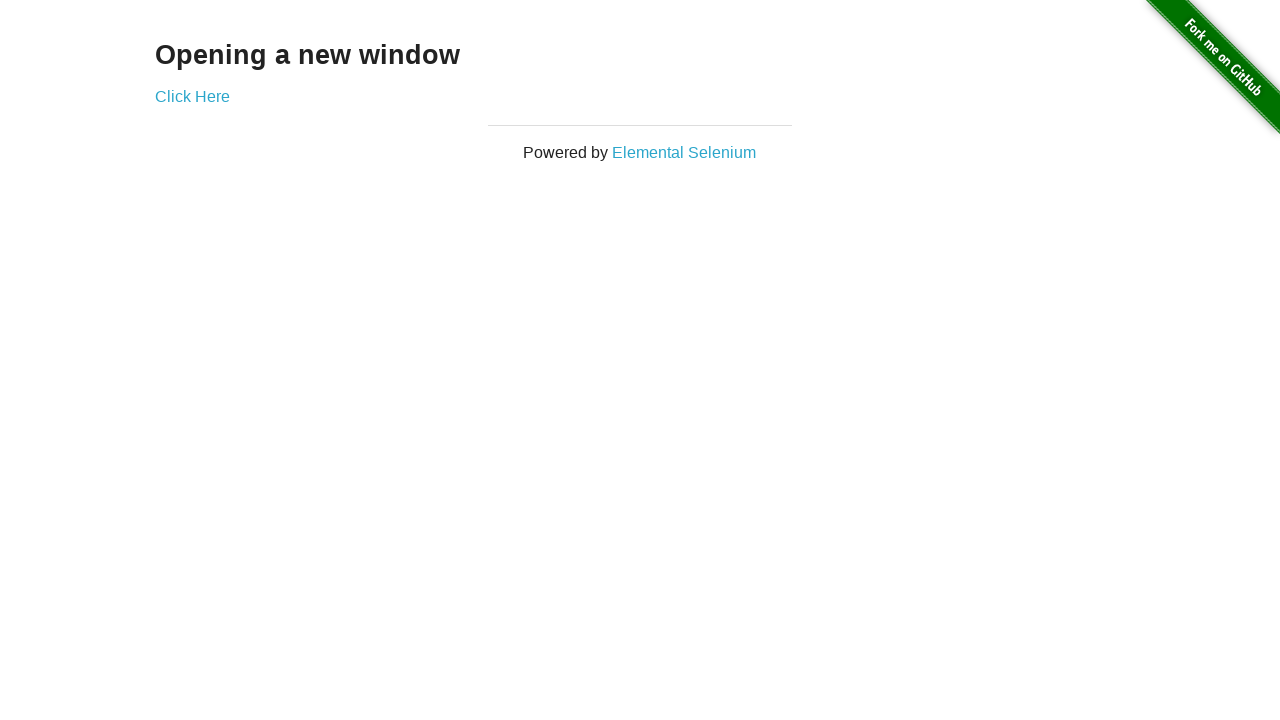